Navigates to the Sauce Labs test/guinea-pig page and verifies that the main heading contains the expected text "This page is a Selenium sandbox"

Starting URL: https://saucelabs.com/test/guinea-pig

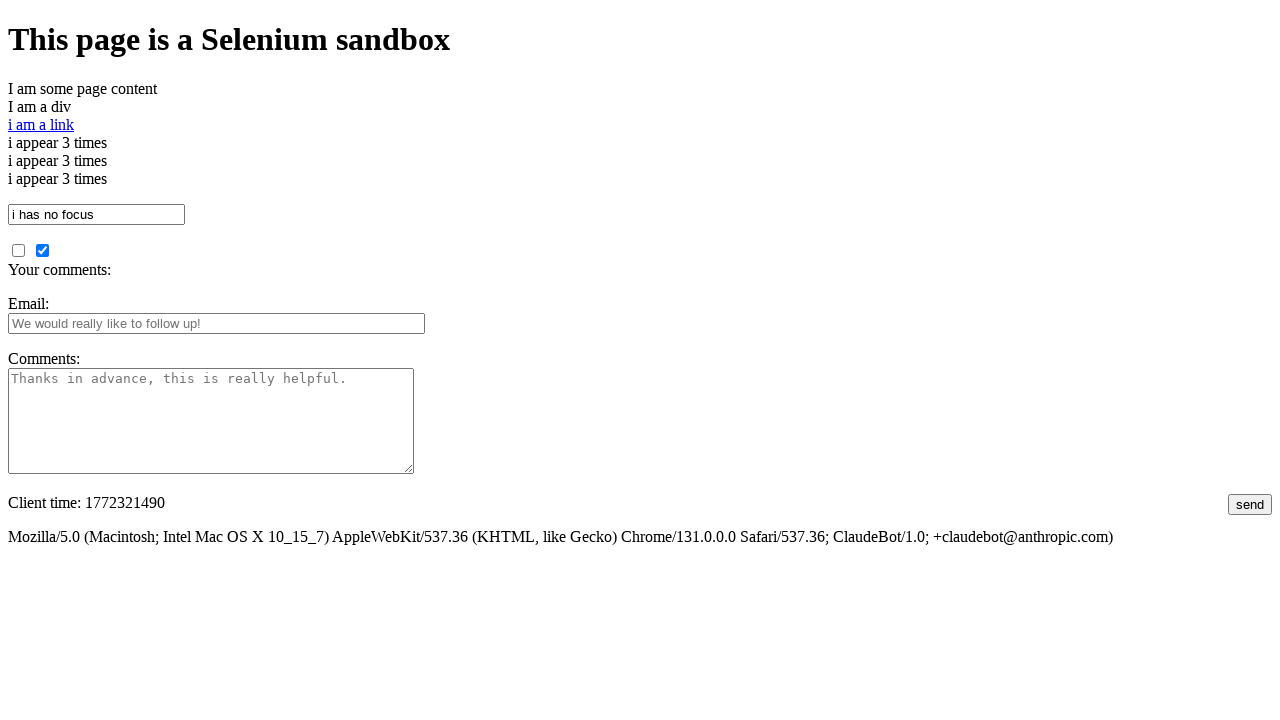

Navigated to https://saucelabs.com/test/guinea-pig
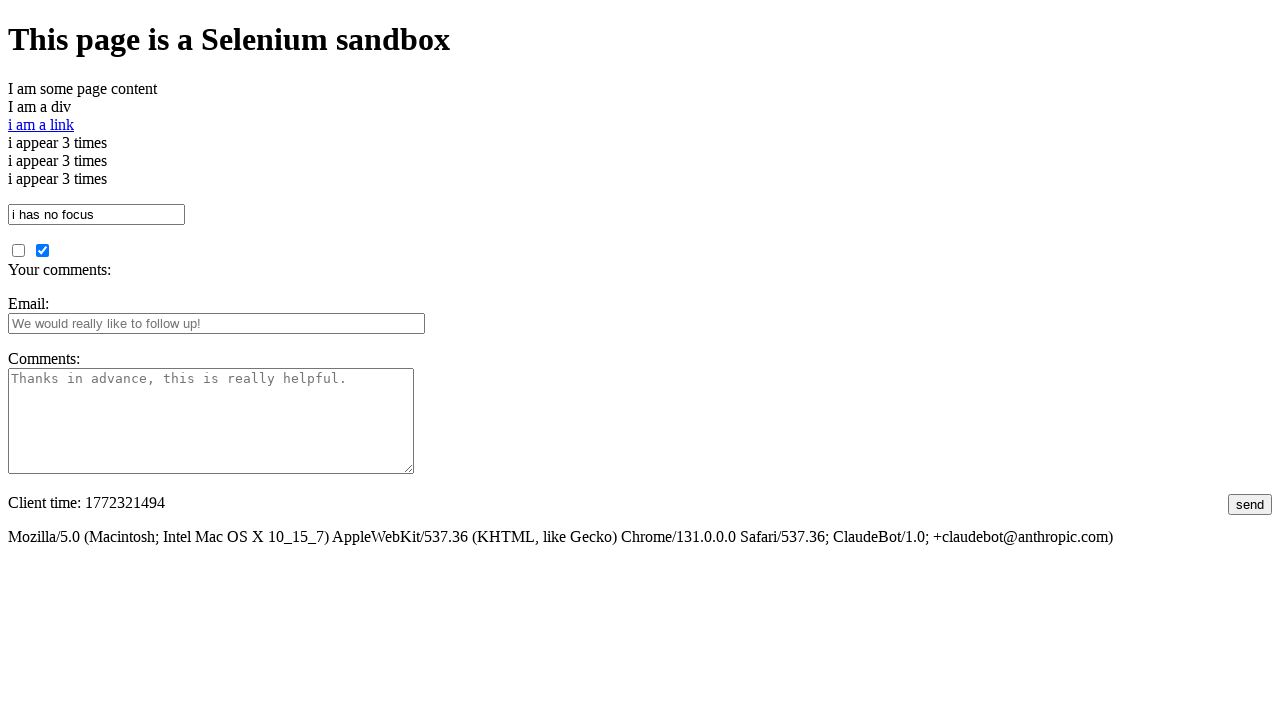

Main heading element loaded
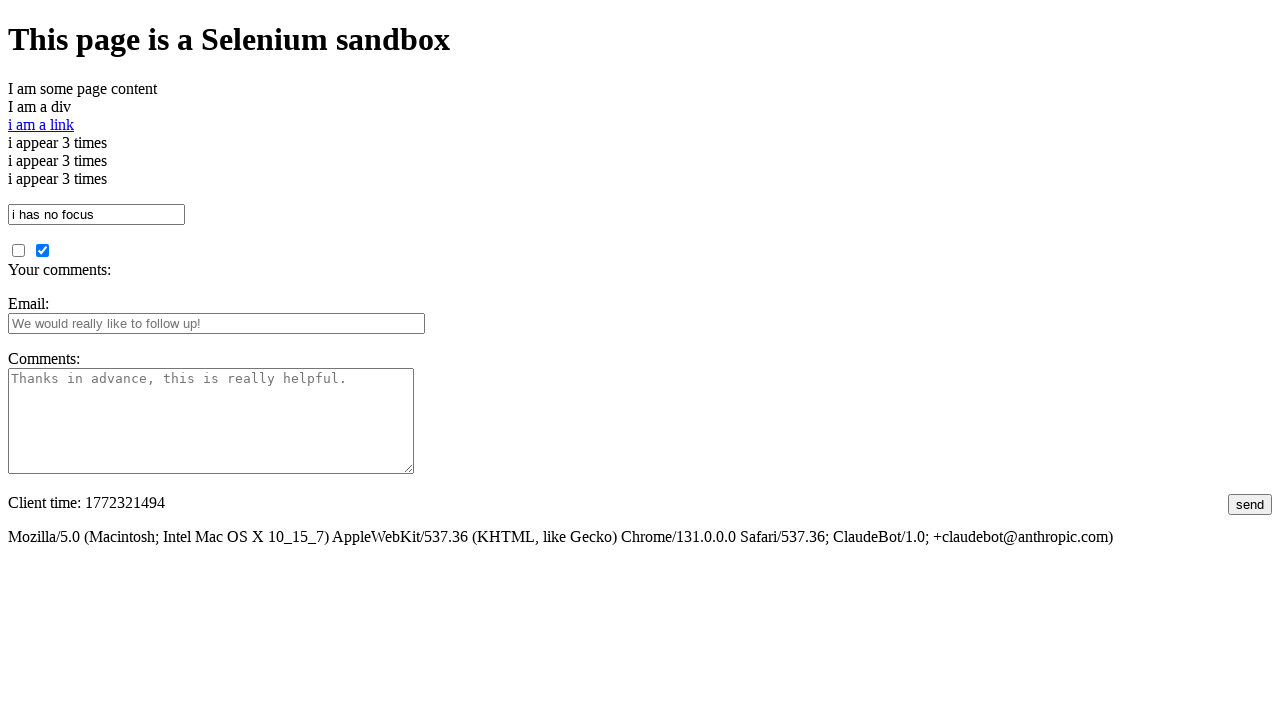

Verified heading contains 'This page is a Selenium sandbox'
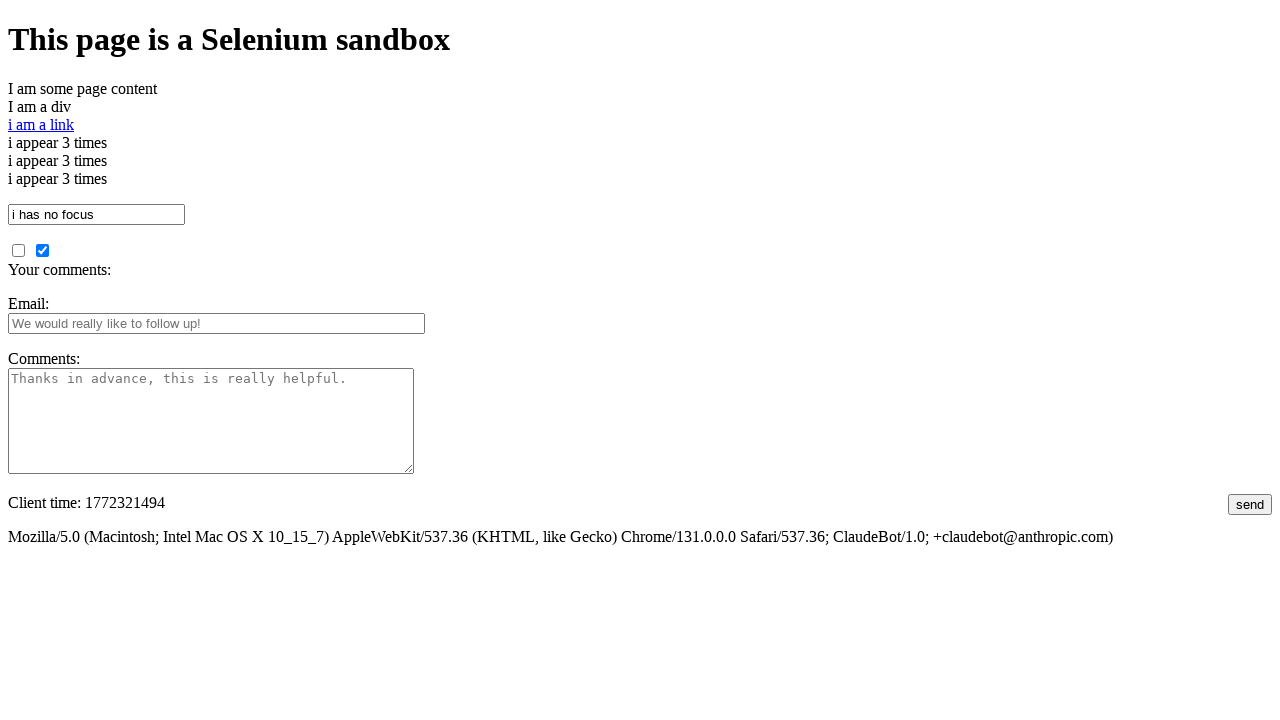

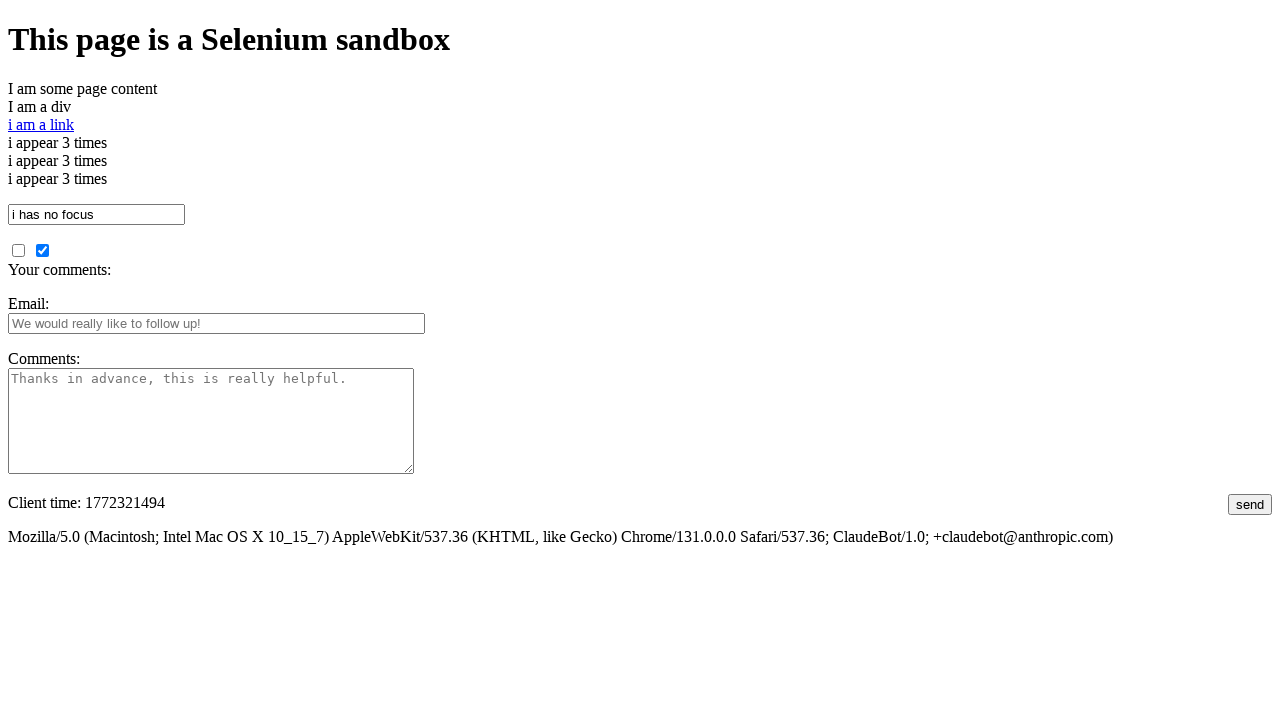